Tests the Workforce Development Page by navigating through Solutions menu, verifying banner video, headers, use cases for HVAC, Electrical, and Plumbing sections.

Starting URL: https://dev.imaginxavr.com/imaginx/

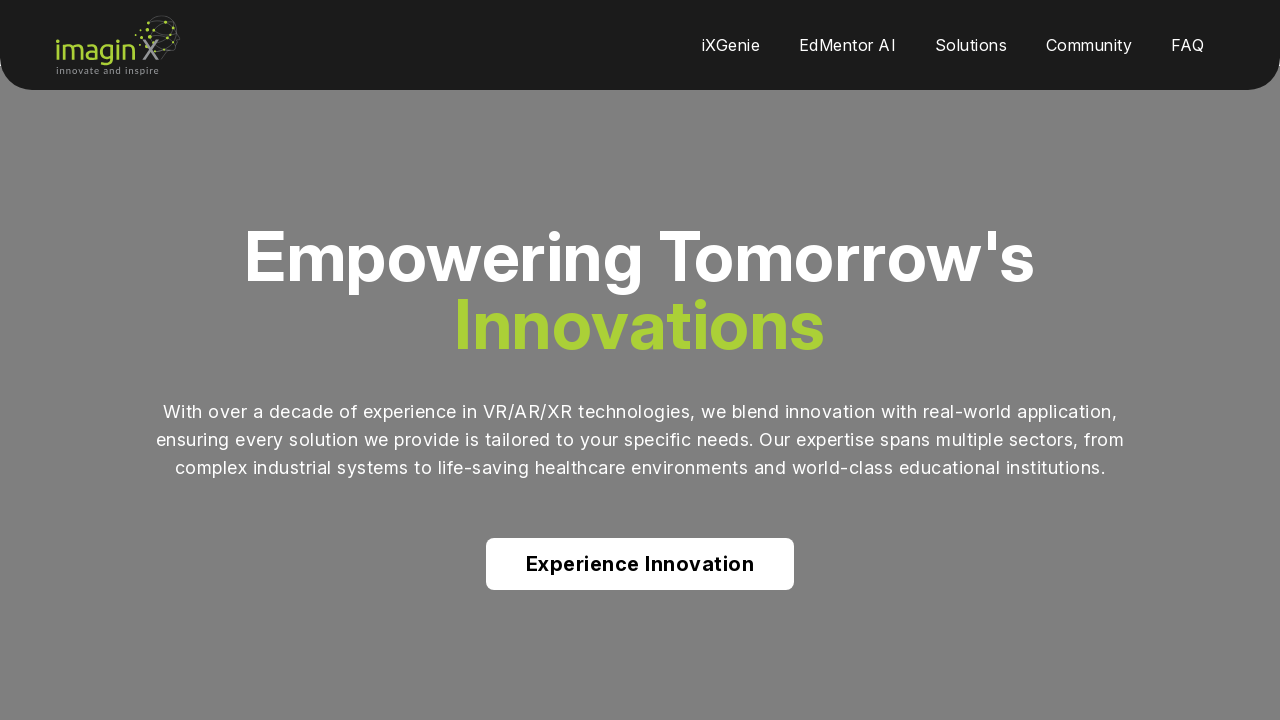

Page loaded successfully
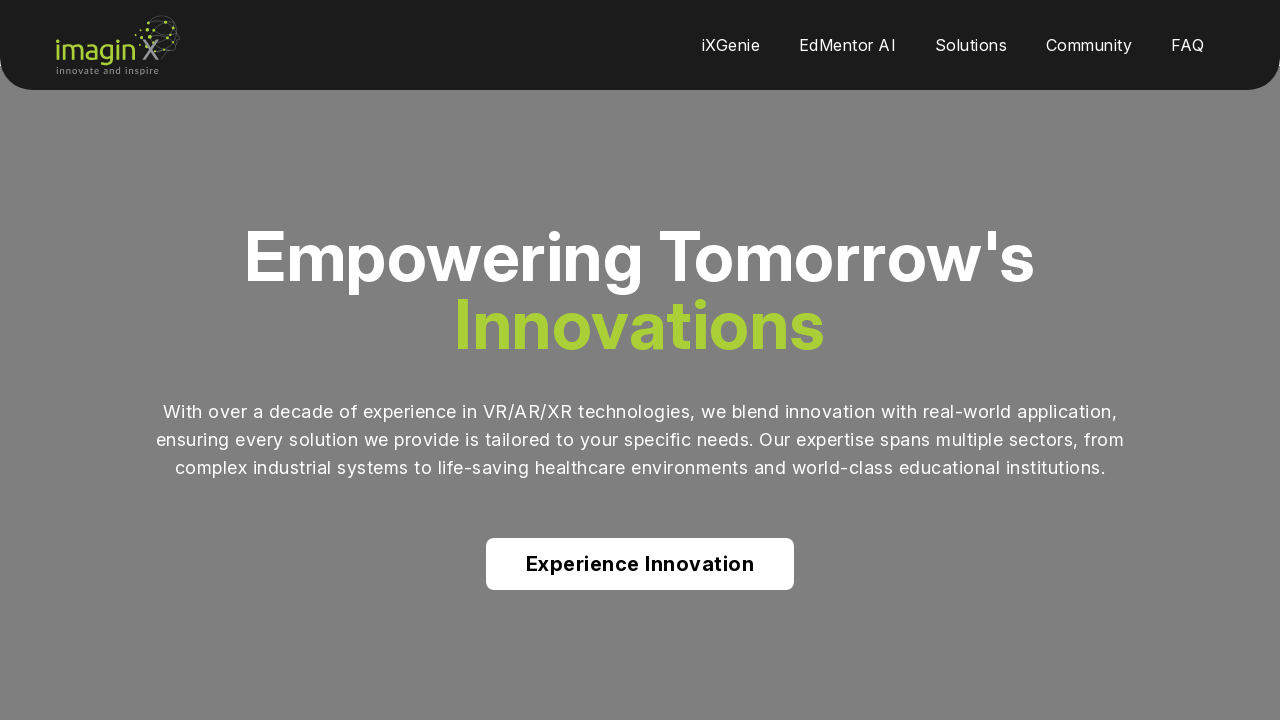

Hovered over Solutions menu at (971, 45) on xpath=(//a[normalize-space()='Solutions'])[1]
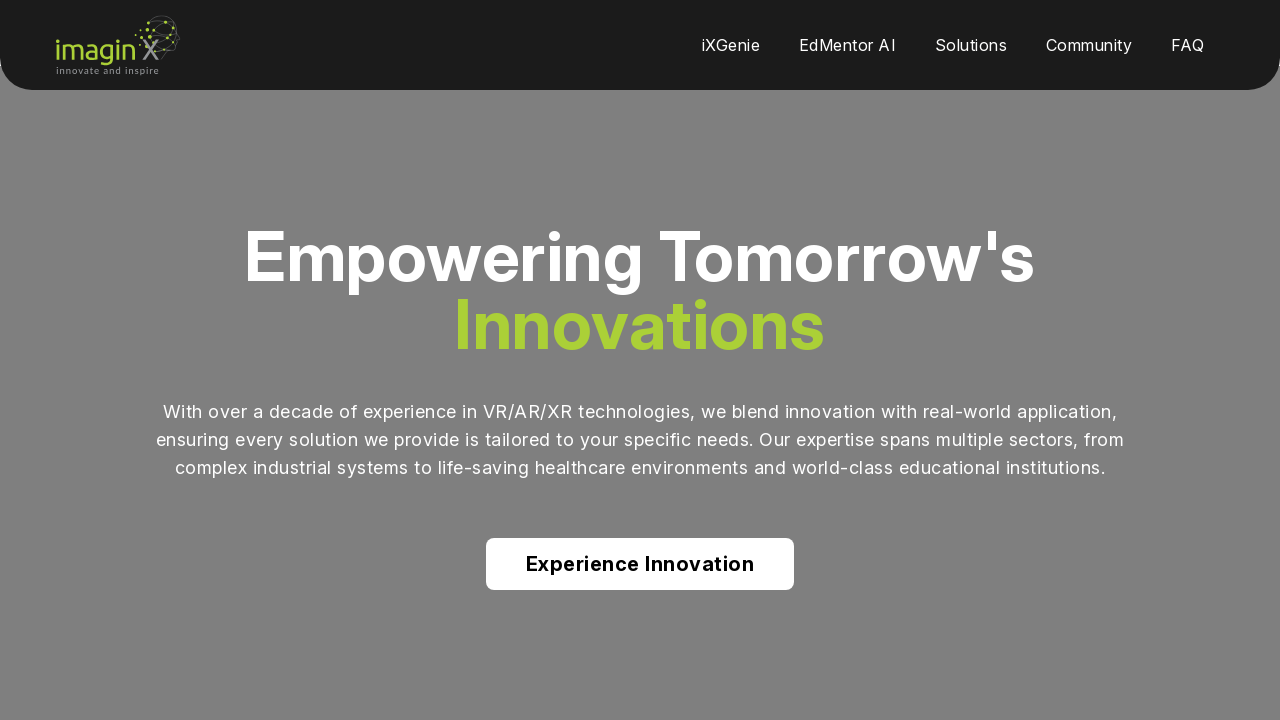

Waited for Solutions menu to expand
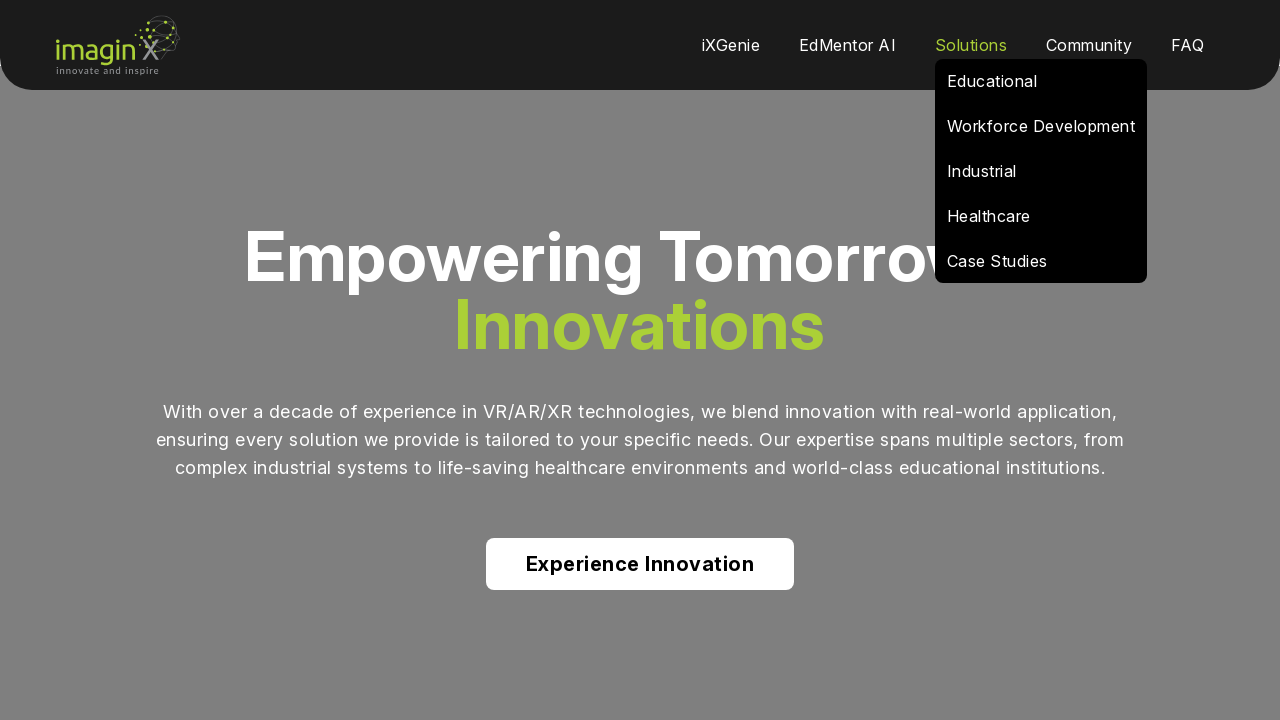

Hovered over Workforce Development option at (1041, 126) on xpath=(//a[normalize-space()='Workforce Development'])[1]
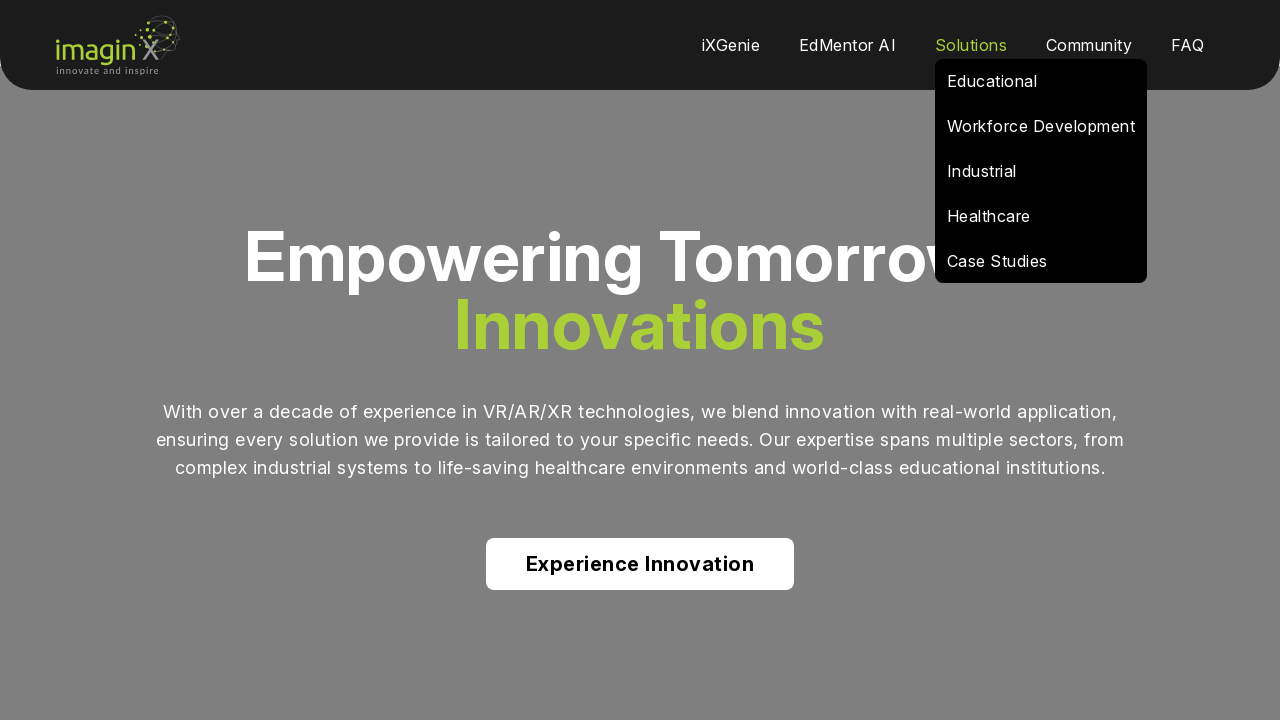

Waited for Workforce Development option to be ready
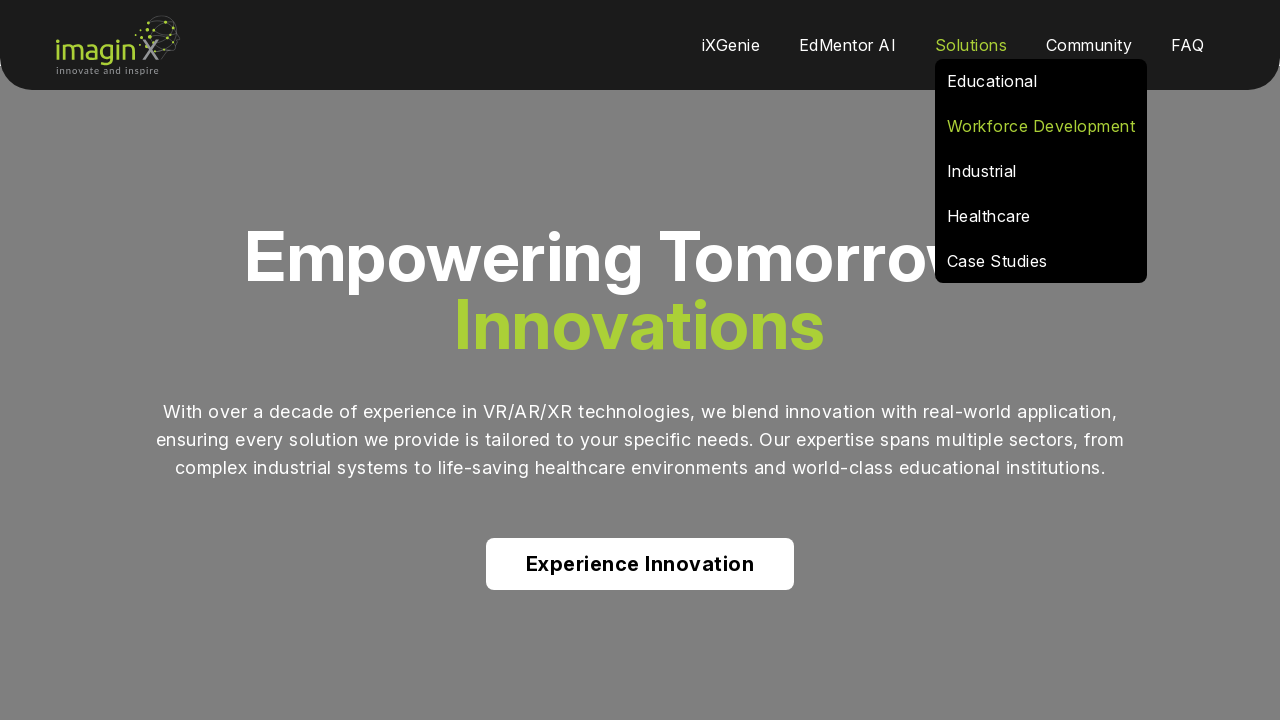

Clicked on Workforce Development at (1041, 126) on xpath=(//a[normalize-space()='Workforce Development'])[1]
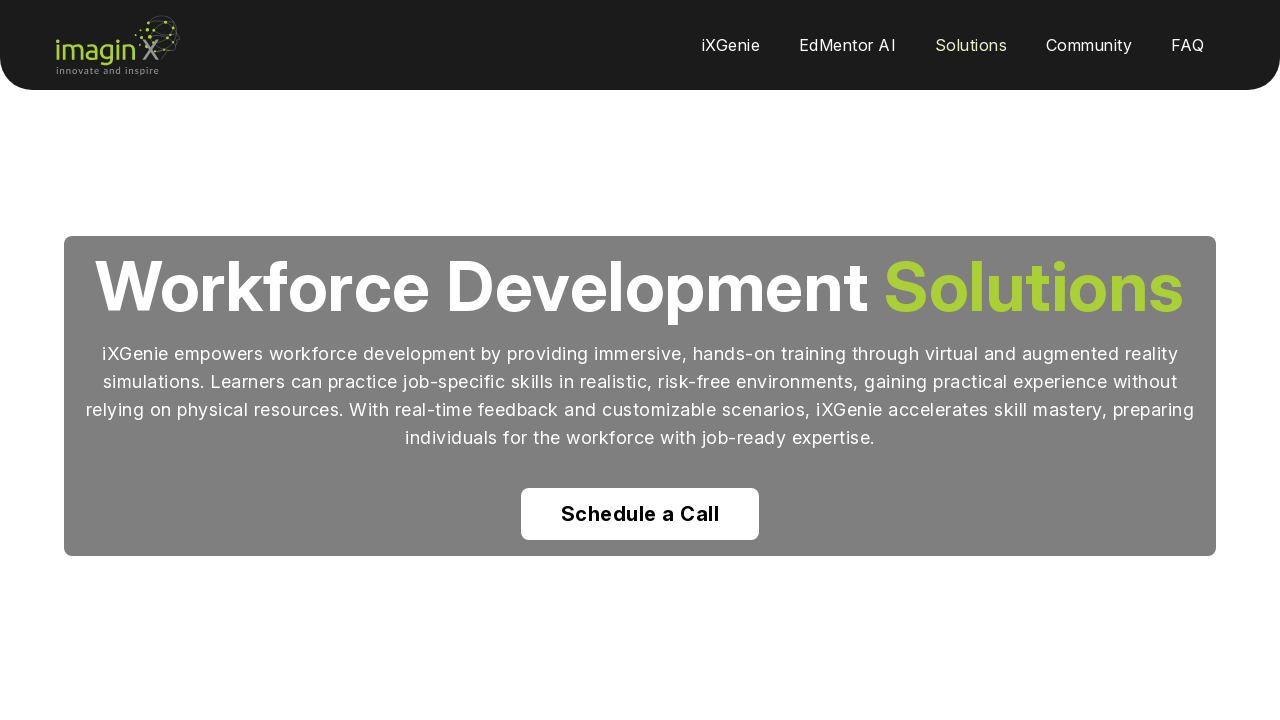

Workforce Development page loaded
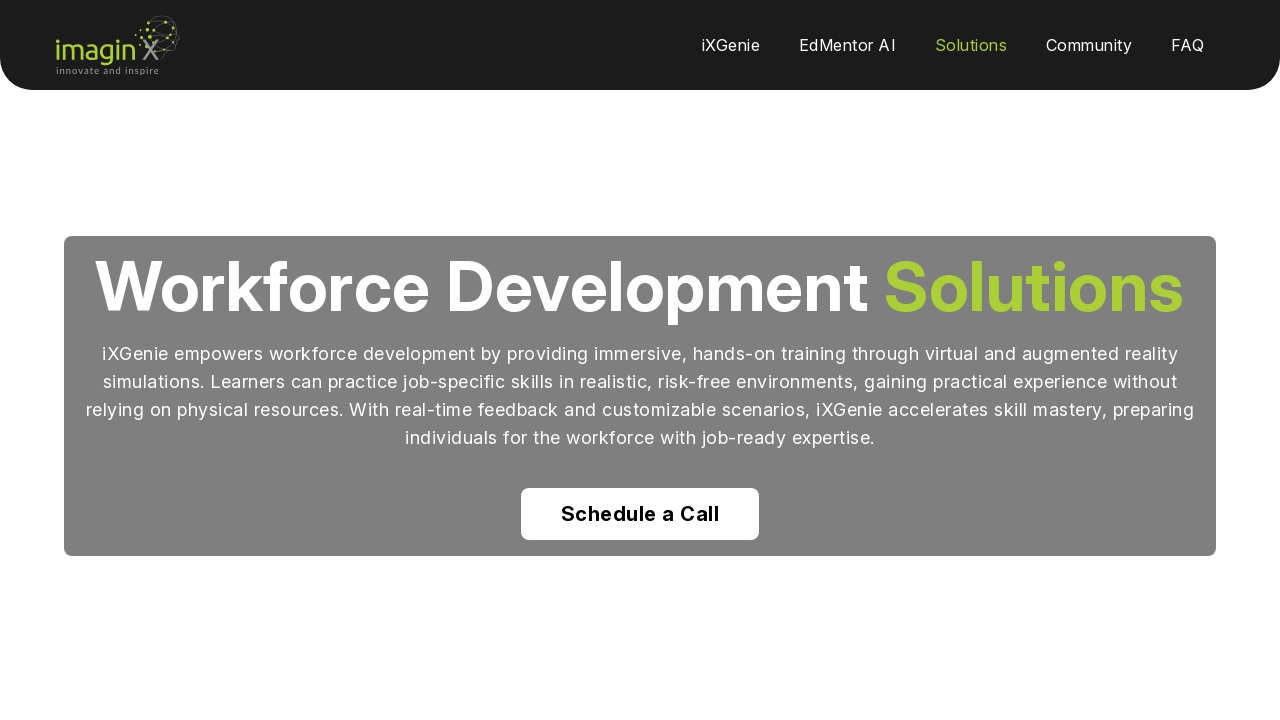

Waited for page content to fully render
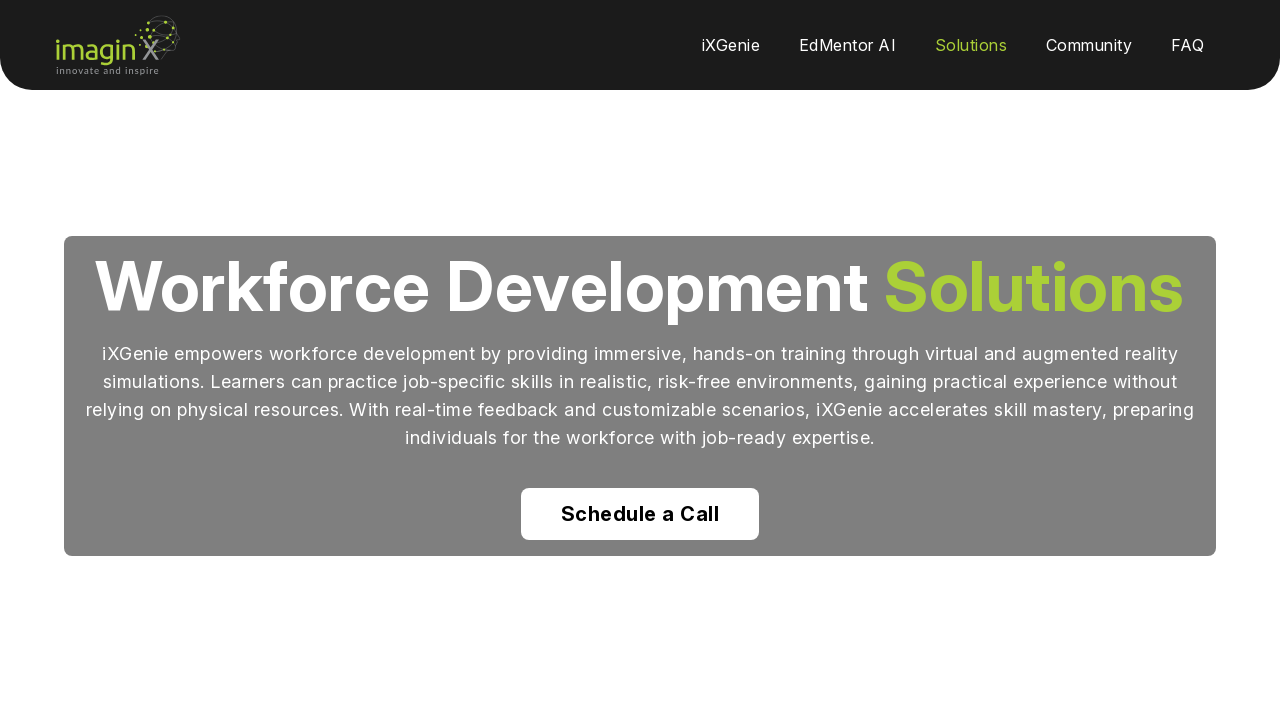

Scrolled to bottom of page
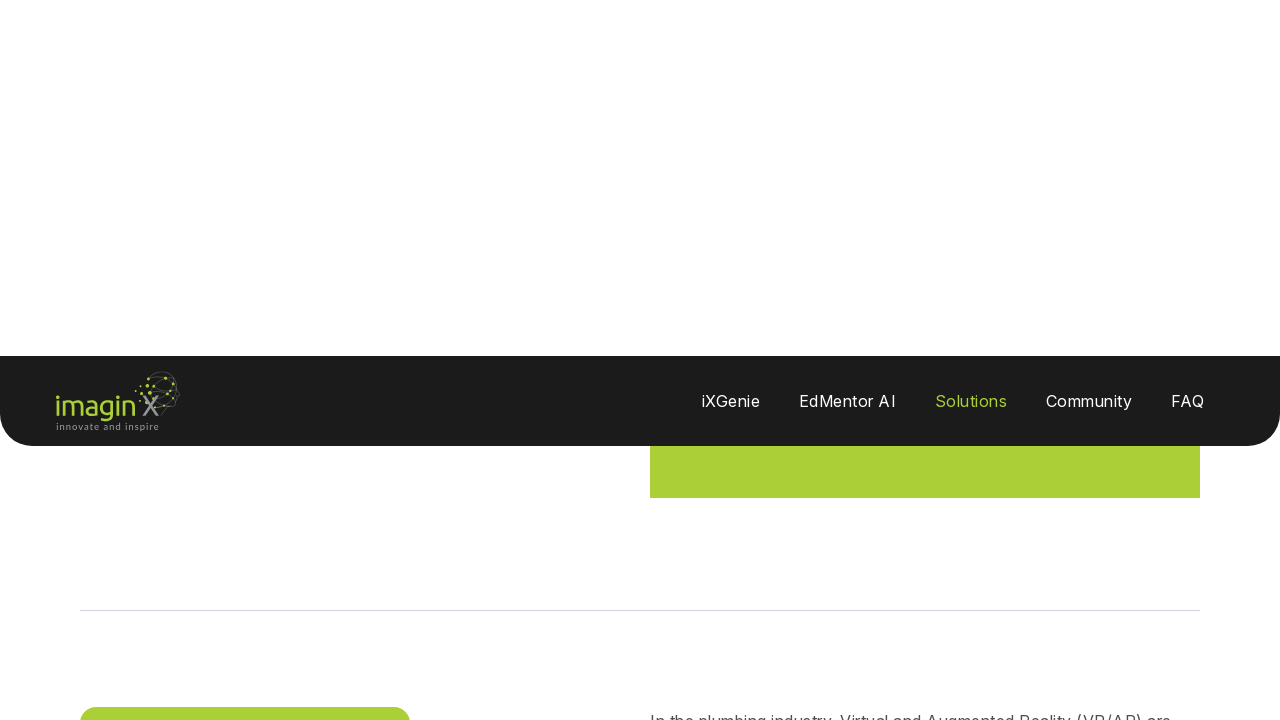

Waited after scrolling to bottom
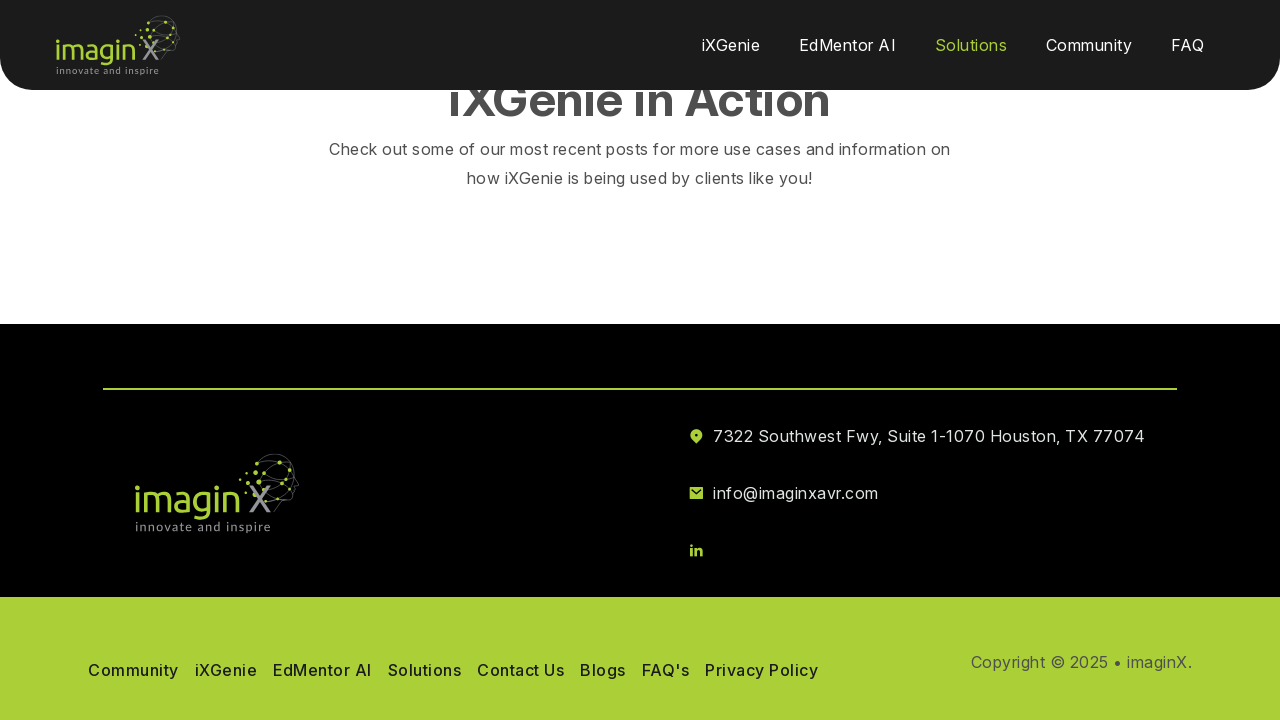

Scrolled back to top of page
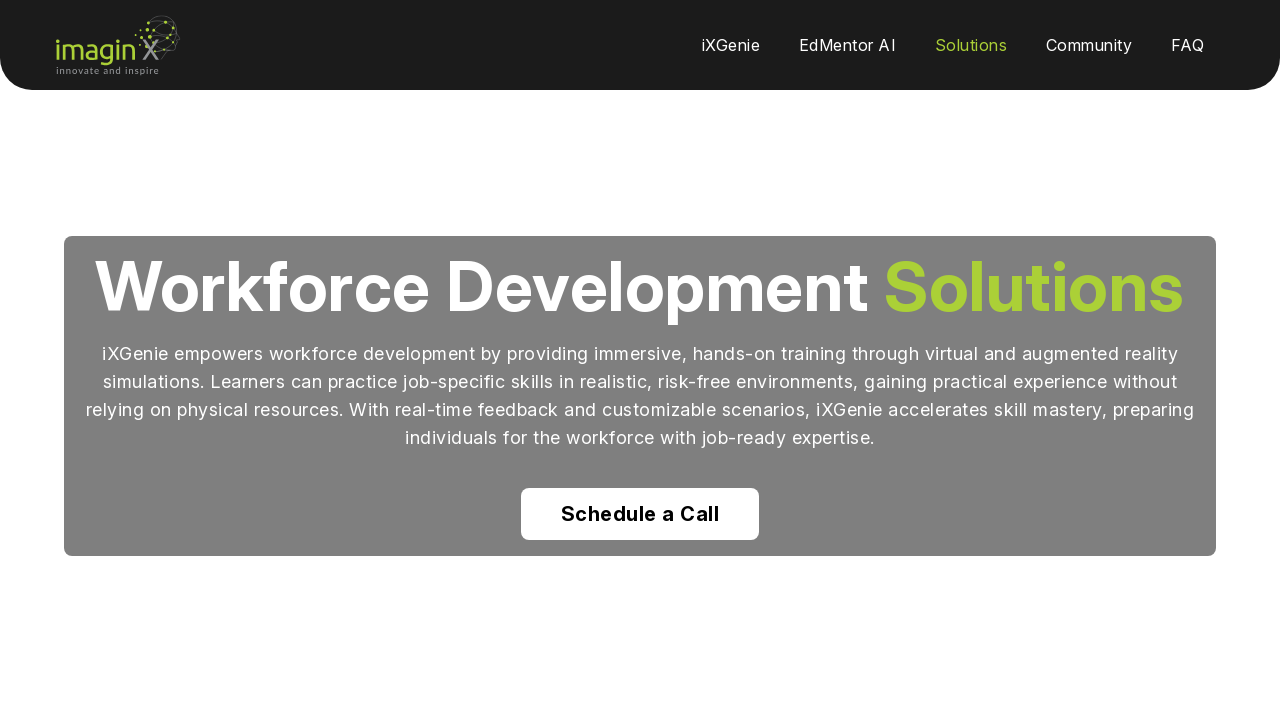

Waited after scrolling to top
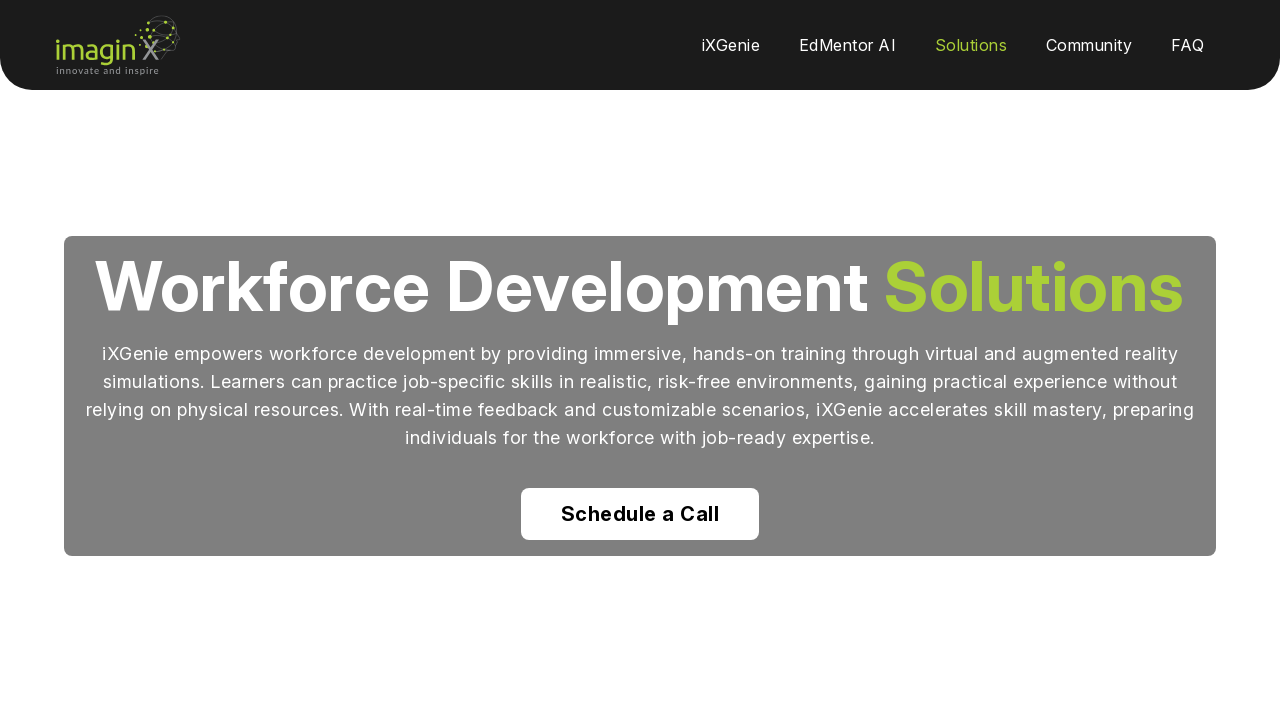

Banner video element verified and loaded
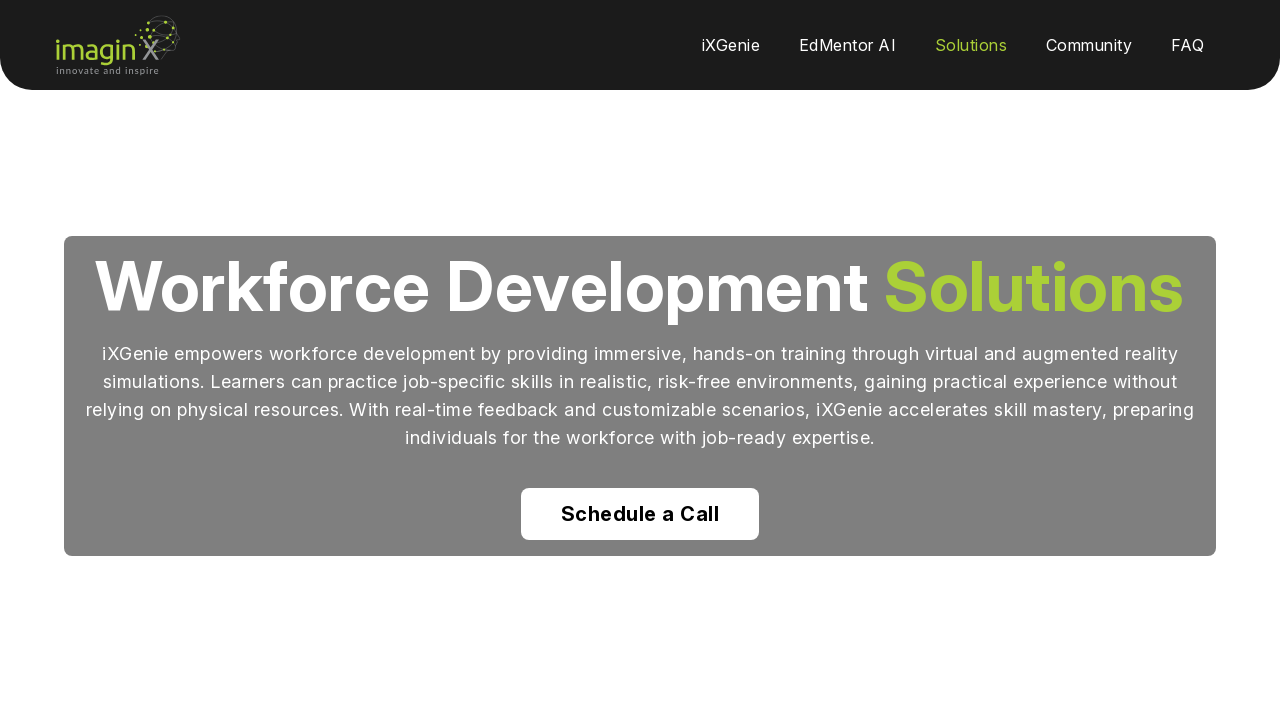

Workforce Development header verified
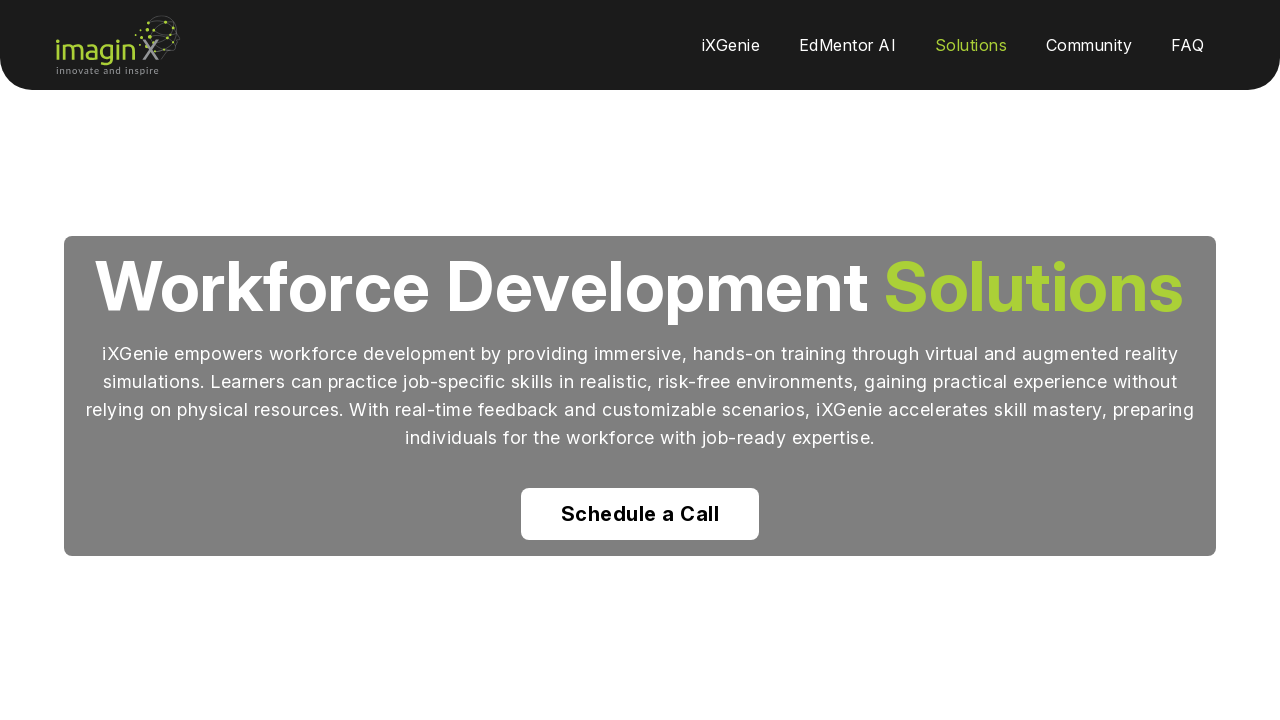

Hovered over Schedule a Call button at (640, 514) on (//a[contains(normalize-space(),'Schedule a Call')])[1]
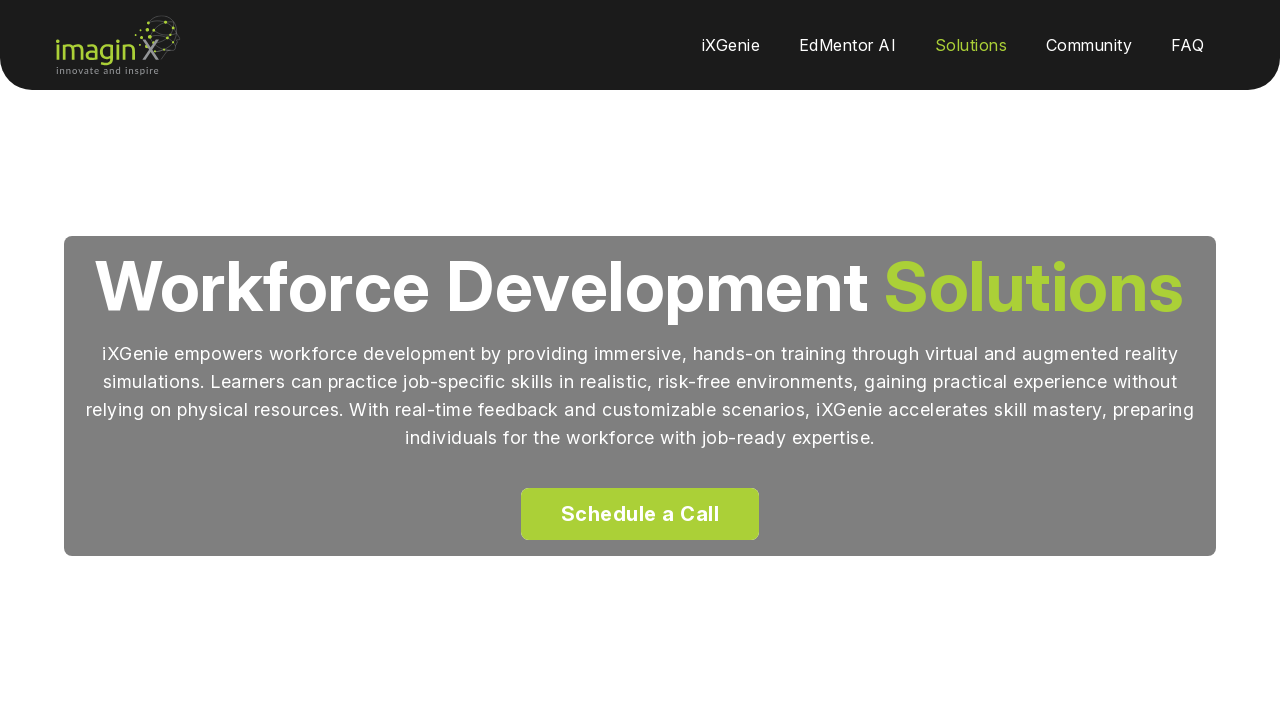

Waited for Schedule a Call button to be ready
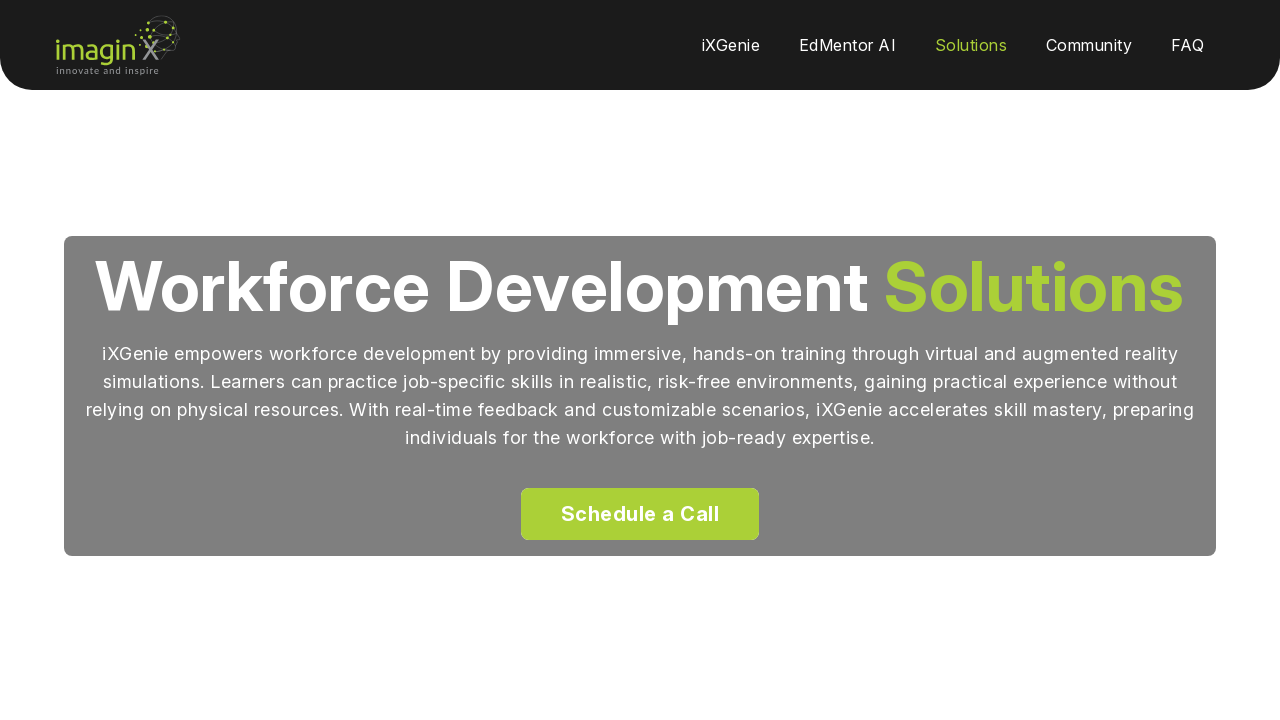

Clicked Schedule a Call button at (640, 514) on (//a[contains(normalize-space(),'Schedule a Call')])[1]
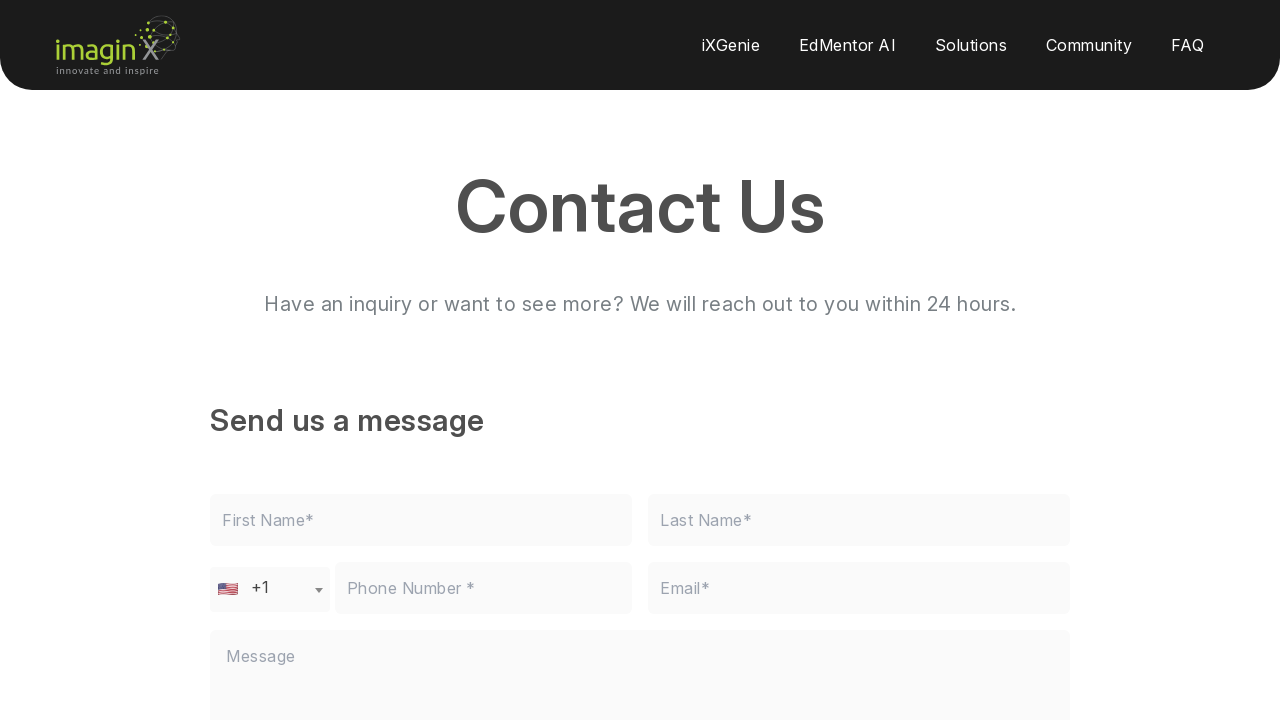

Contact Us page loaded after clicking Schedule a Call
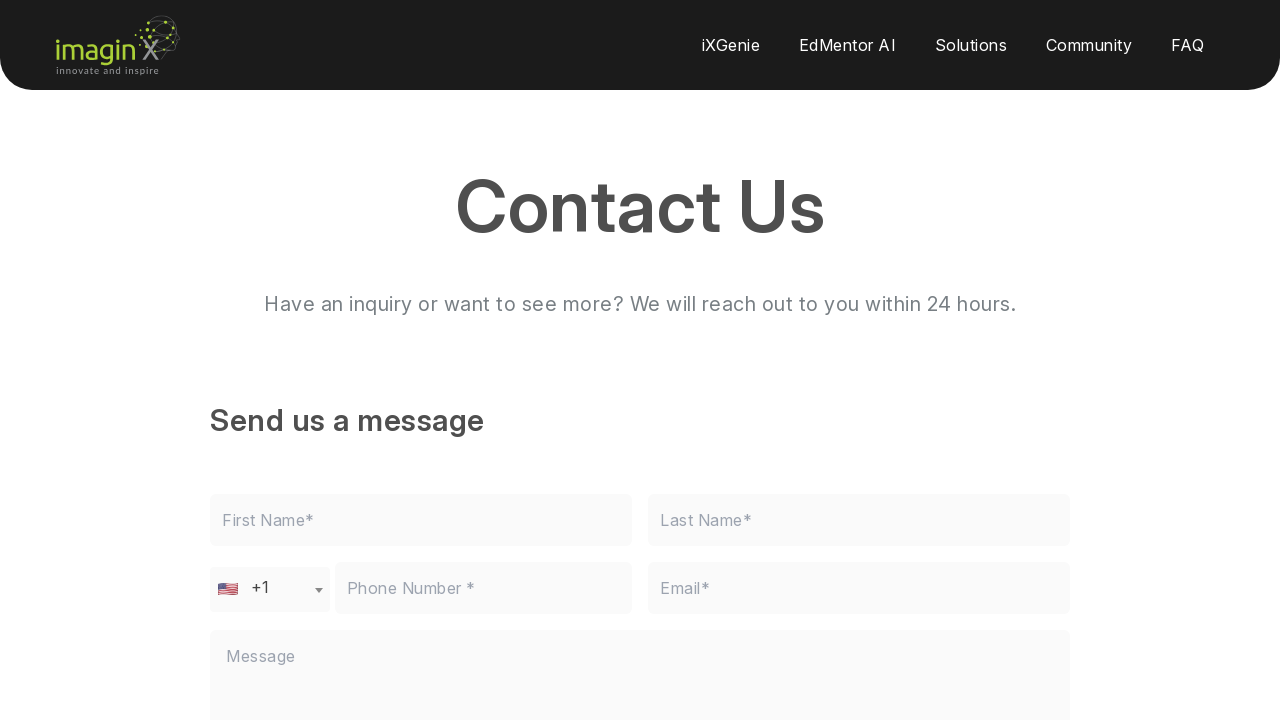

Contact Us page header verified
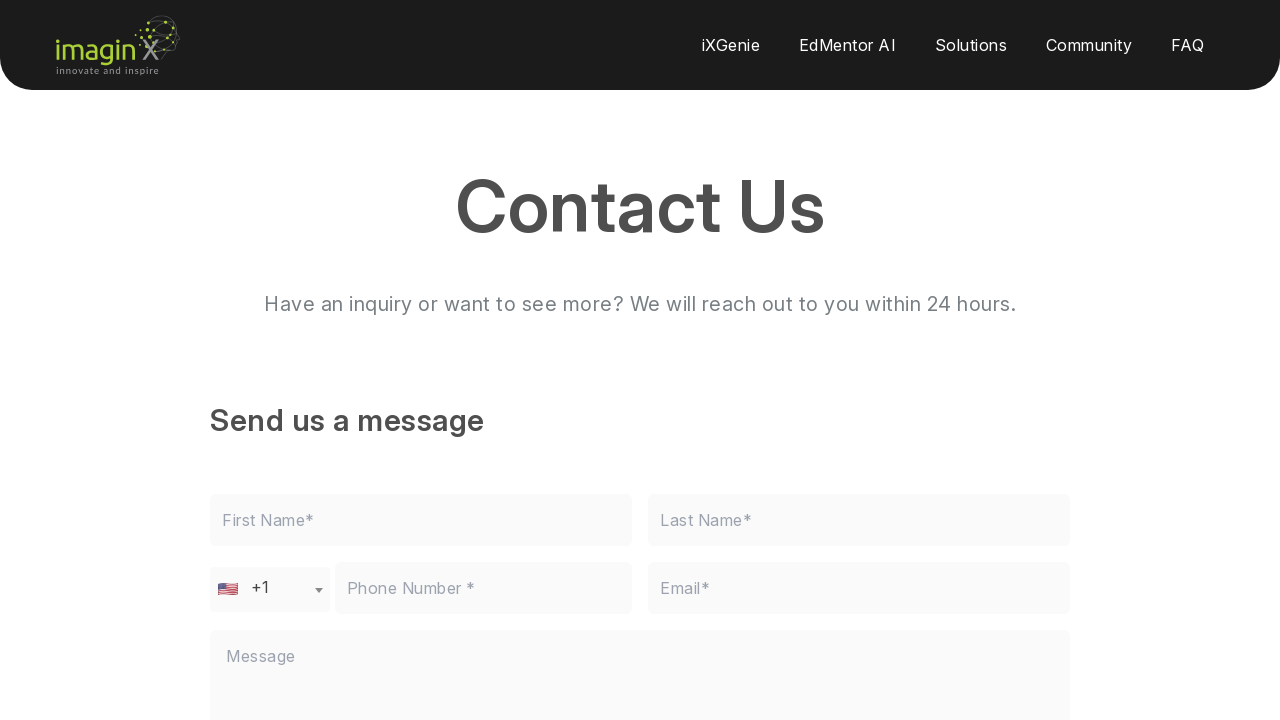

Navigated back to Workforce Development page
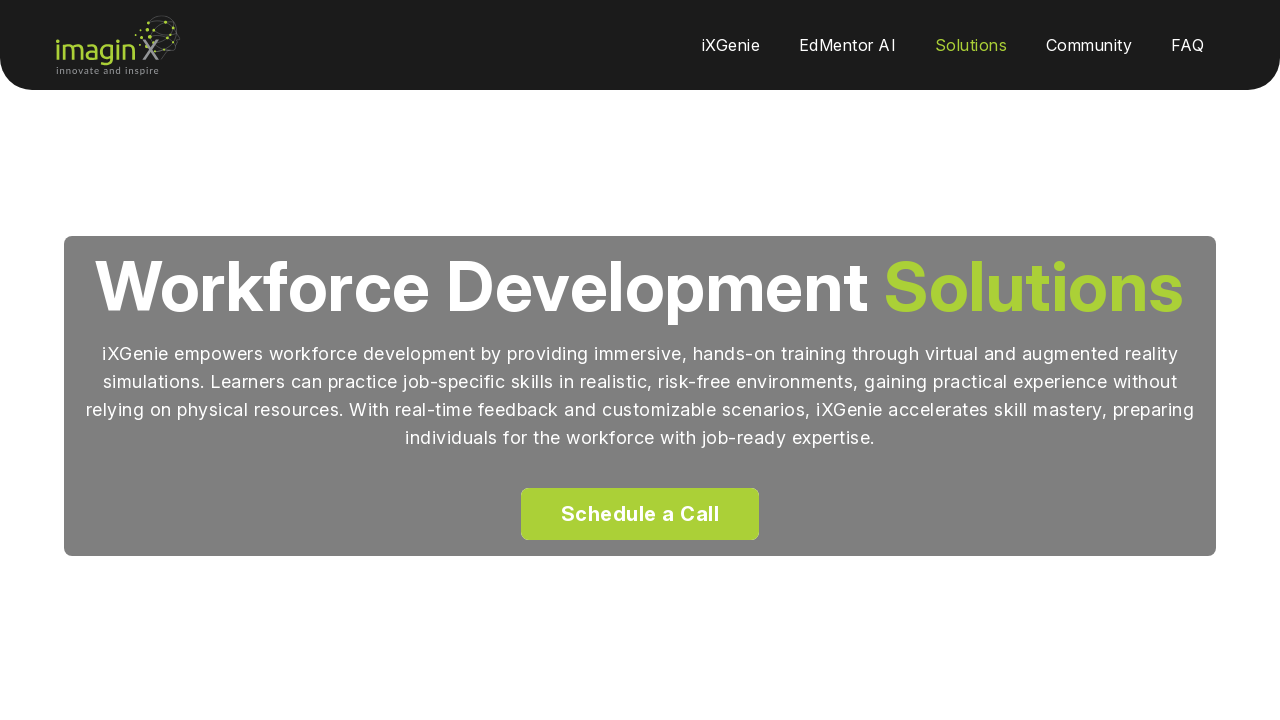

Workforce Development page reloaded after going back
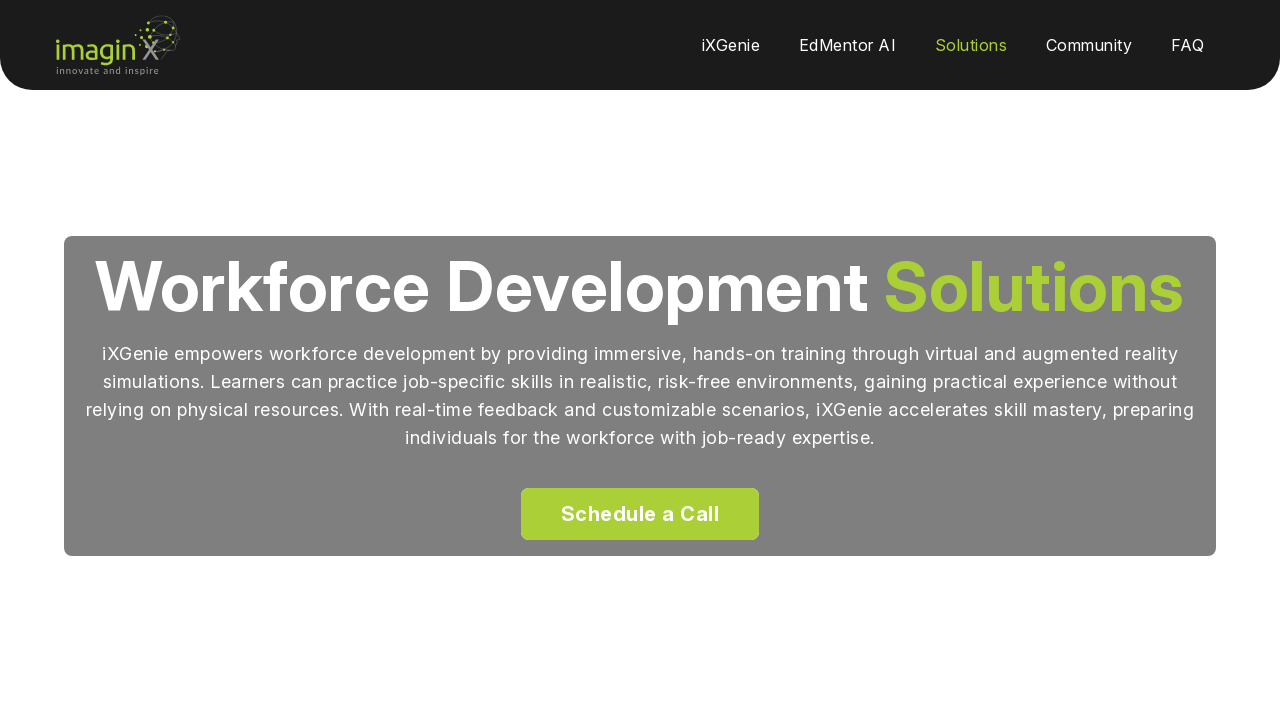

HVAC use case section verified
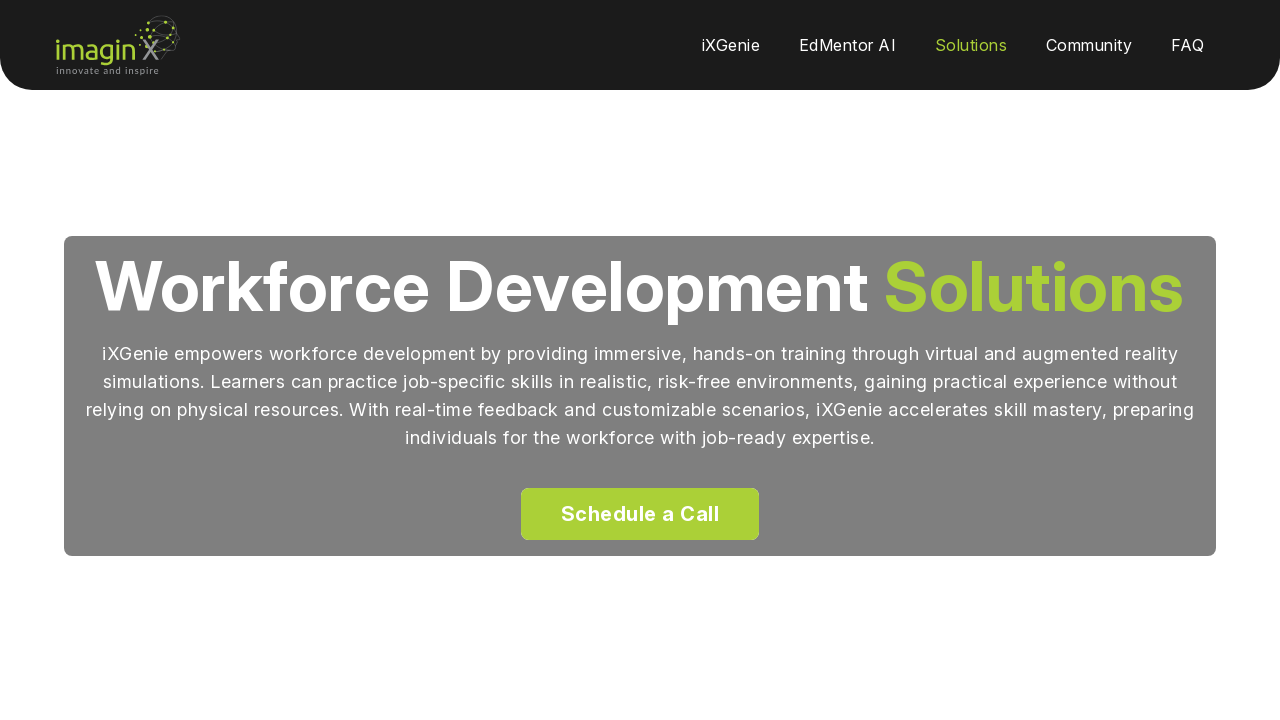

Electrical use case section verified
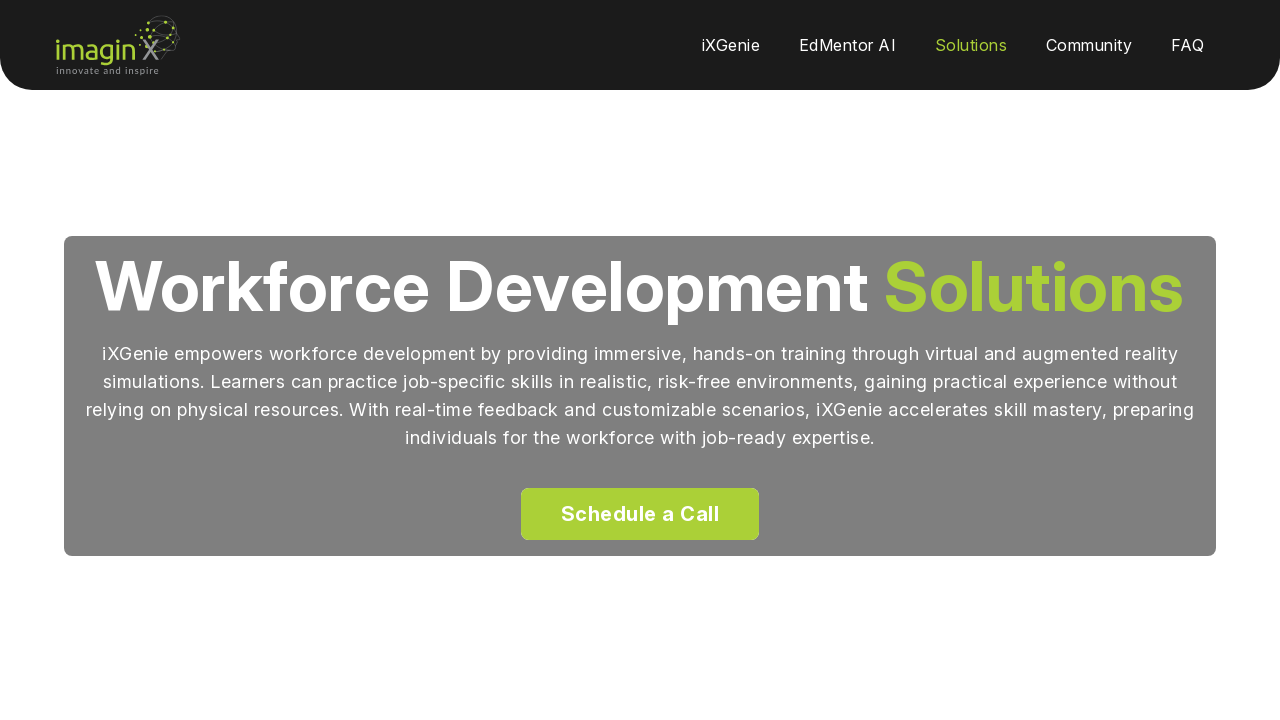

Plumbing use case section verified
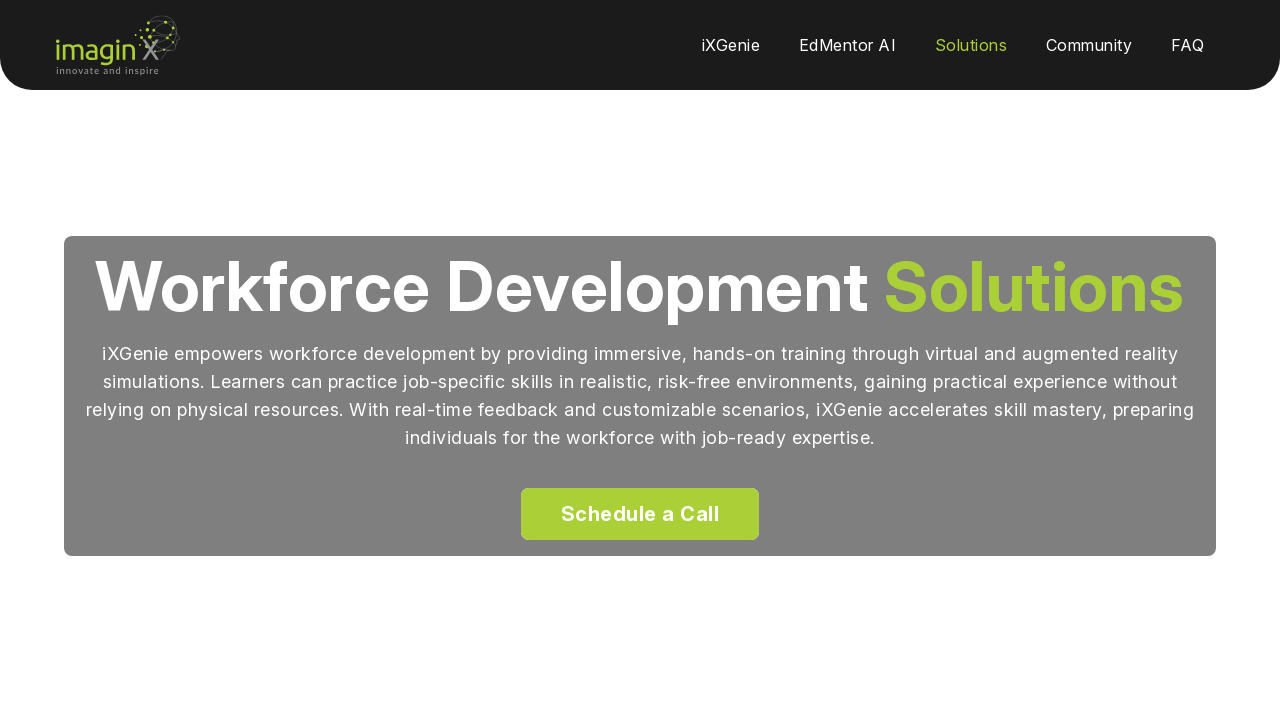

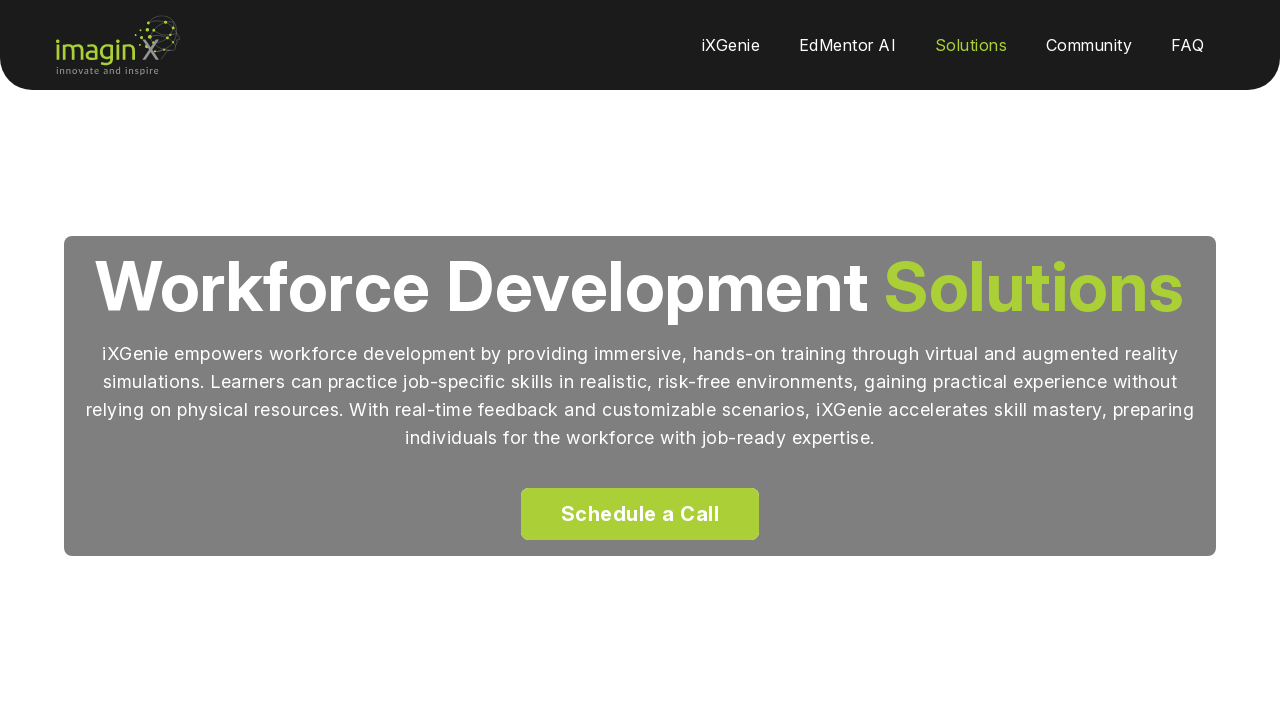